Tests window handling functionality by clicking a button that opens a new browser window/tab

Starting URL: https://demo.automationtesting.in/Windows.html

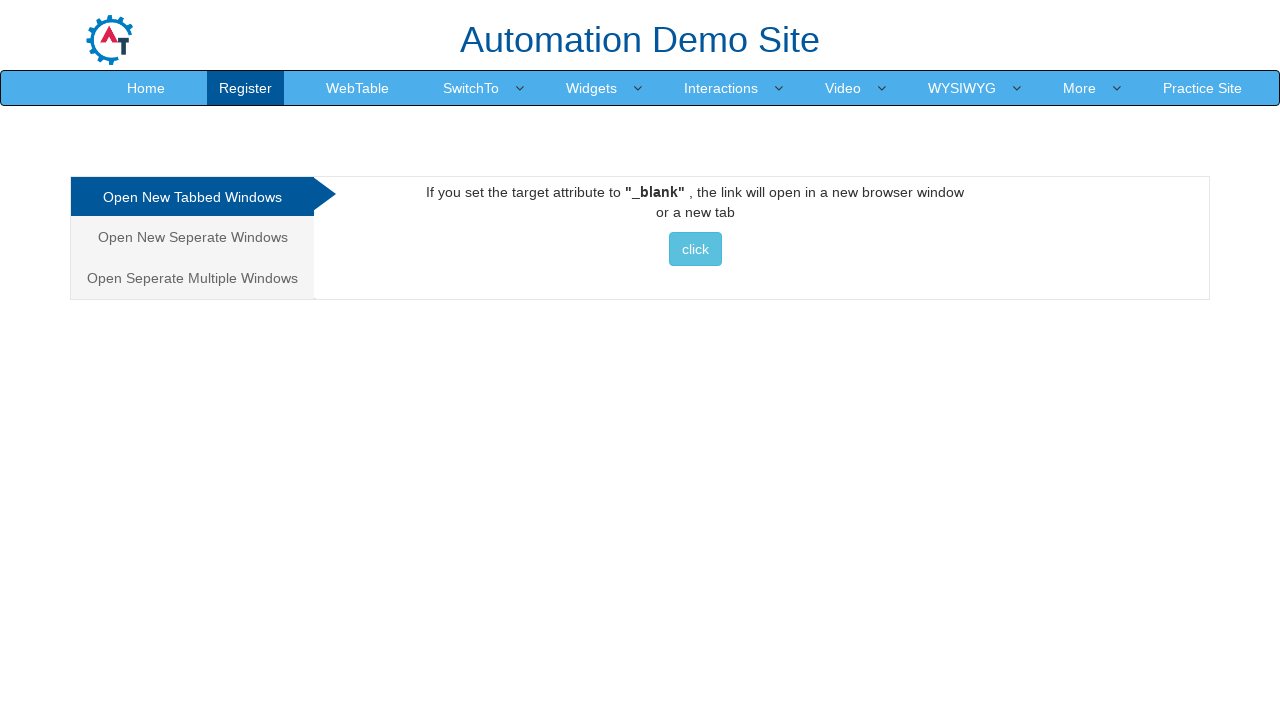

Clicked button to open a new window/tab at (695, 249) on #Tabbed a button
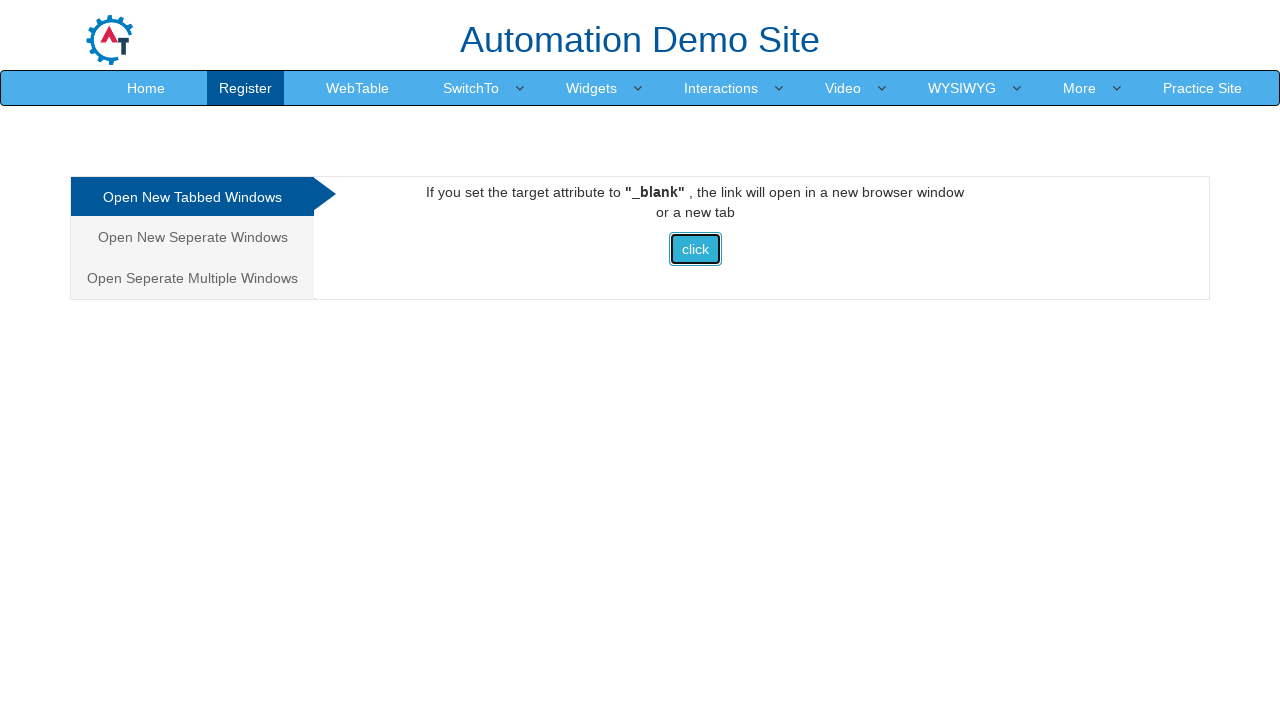

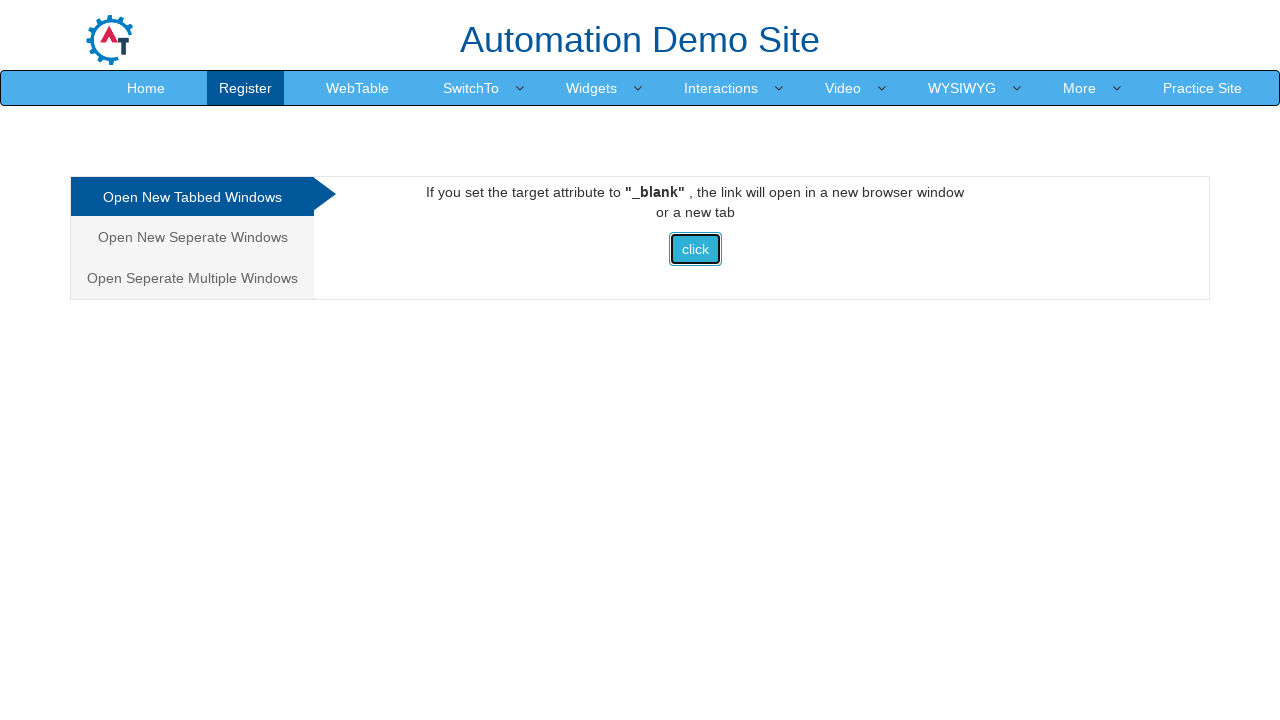